Tests iframe handling by switching to an iframe, clicking a button inside it, switching back to the main page, and clicking a home link

Starting URL: https://www.w3schools.com/js/tryit.asp?filename=tryjs_myfirst

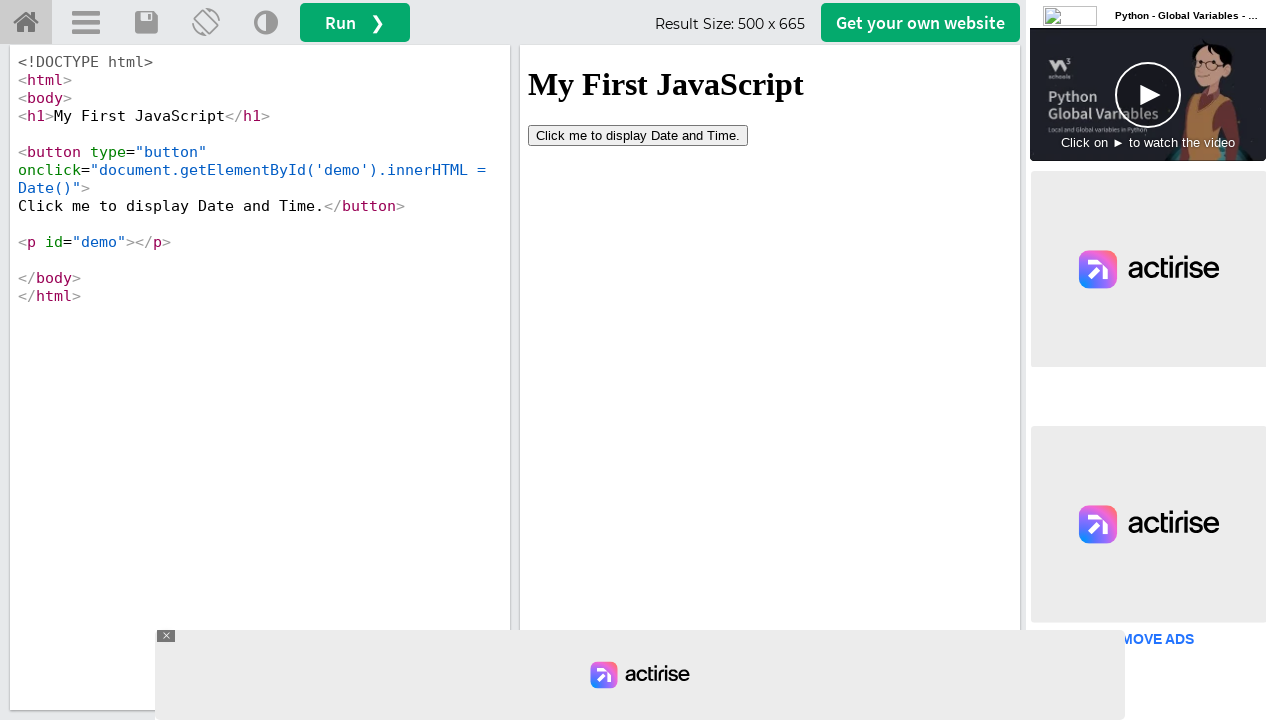

Located iframe with name 'iframeResult'
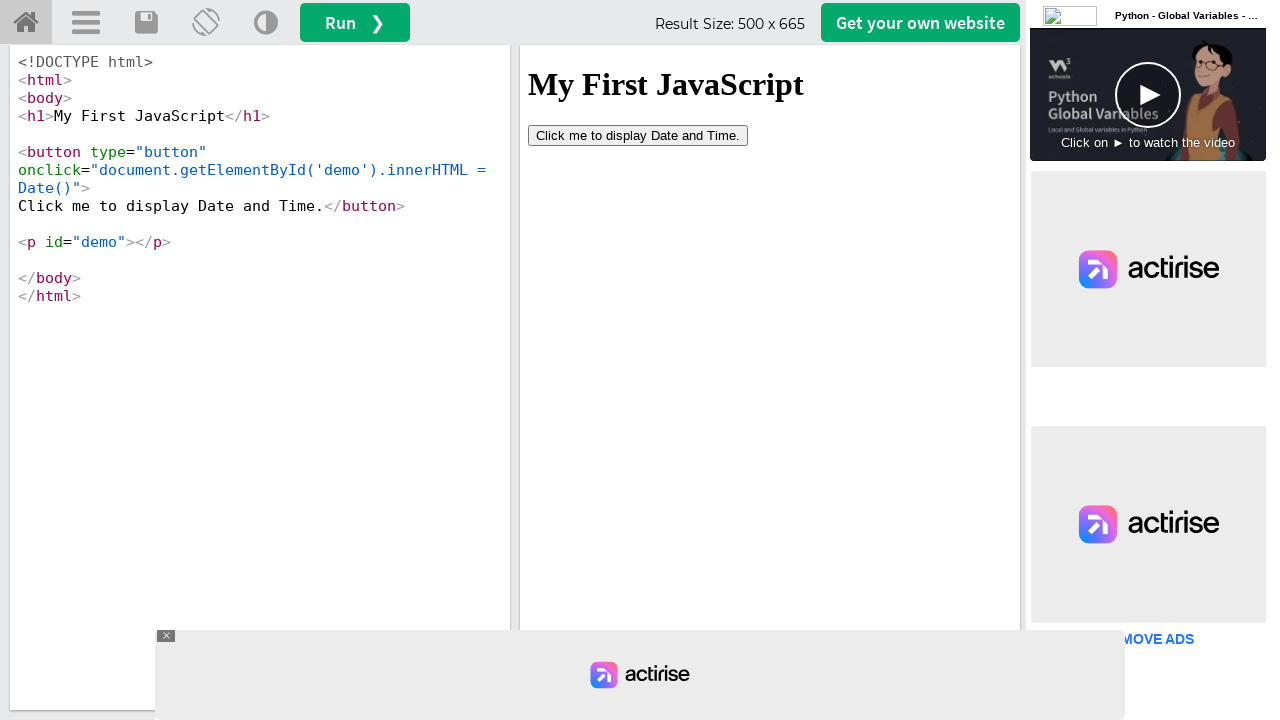

Clicked button inside iframe at (638, 135) on iframe[name='iframeResult'] >> internal:control=enter-frame >> button[type='butt
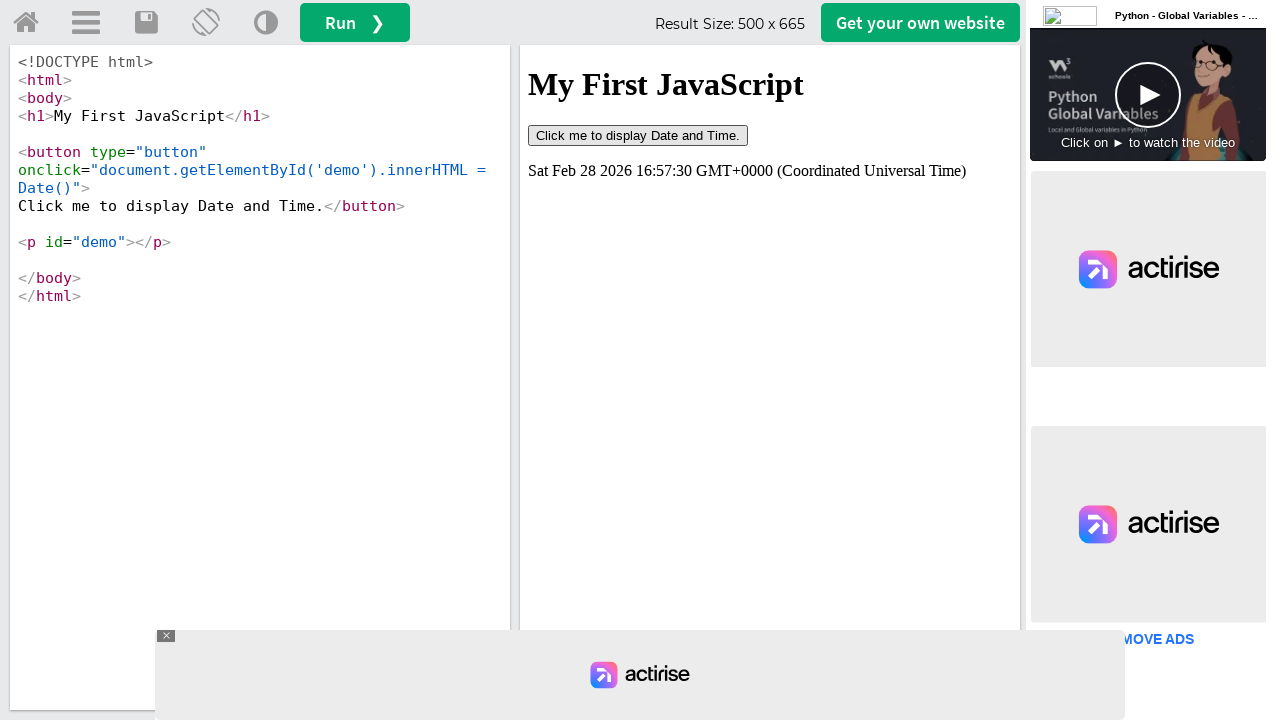

Waited 1000ms for action to complete
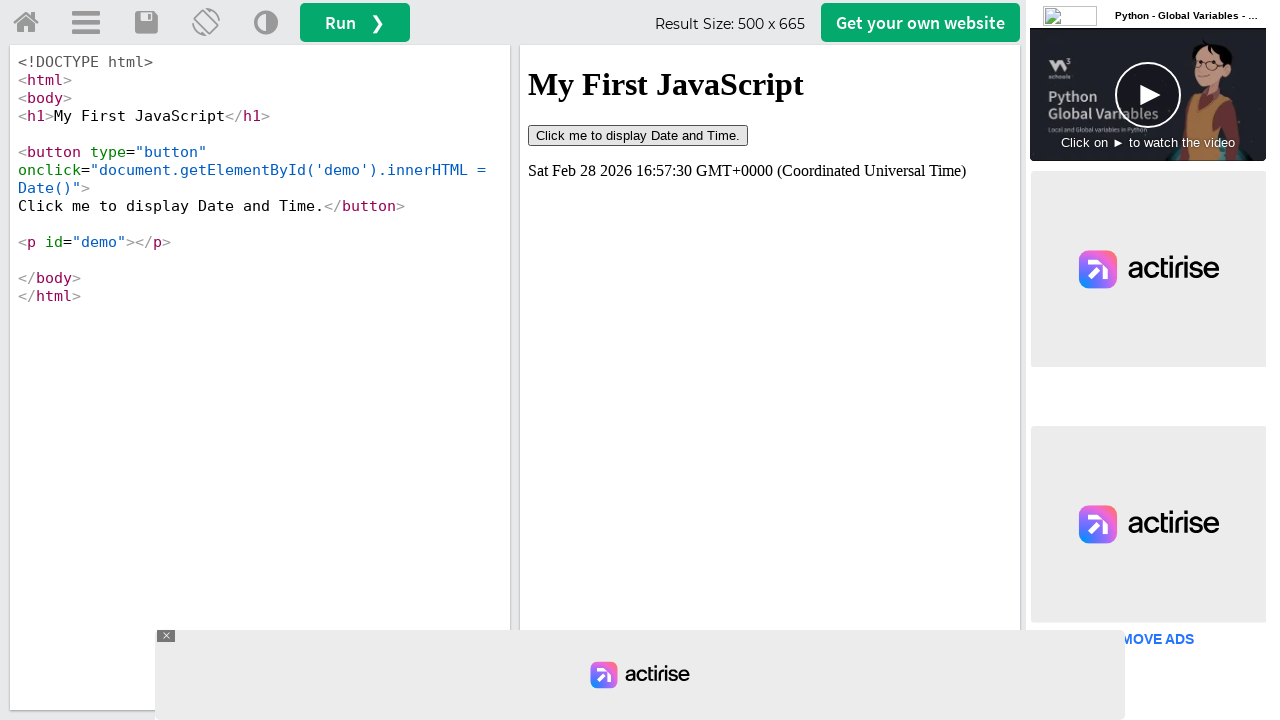

Clicked Home link on main page at (26, 23) on a#tryhome
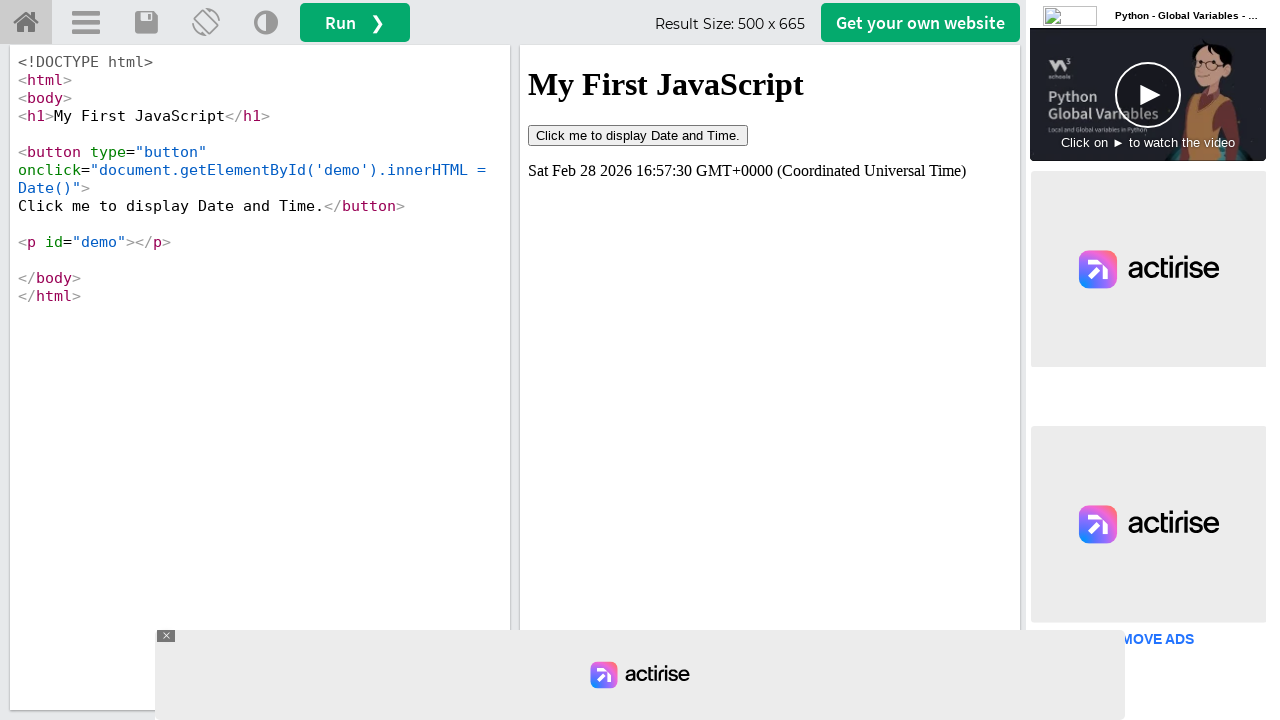

Page load completed after navigation to home
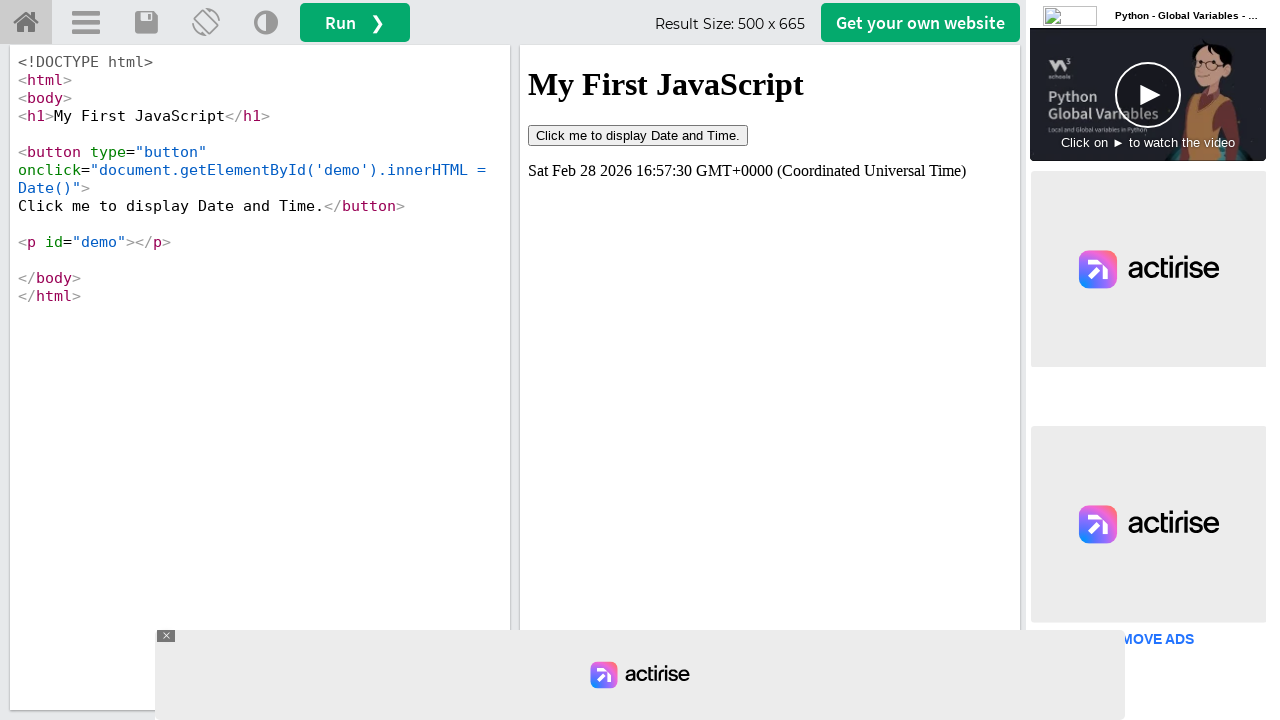

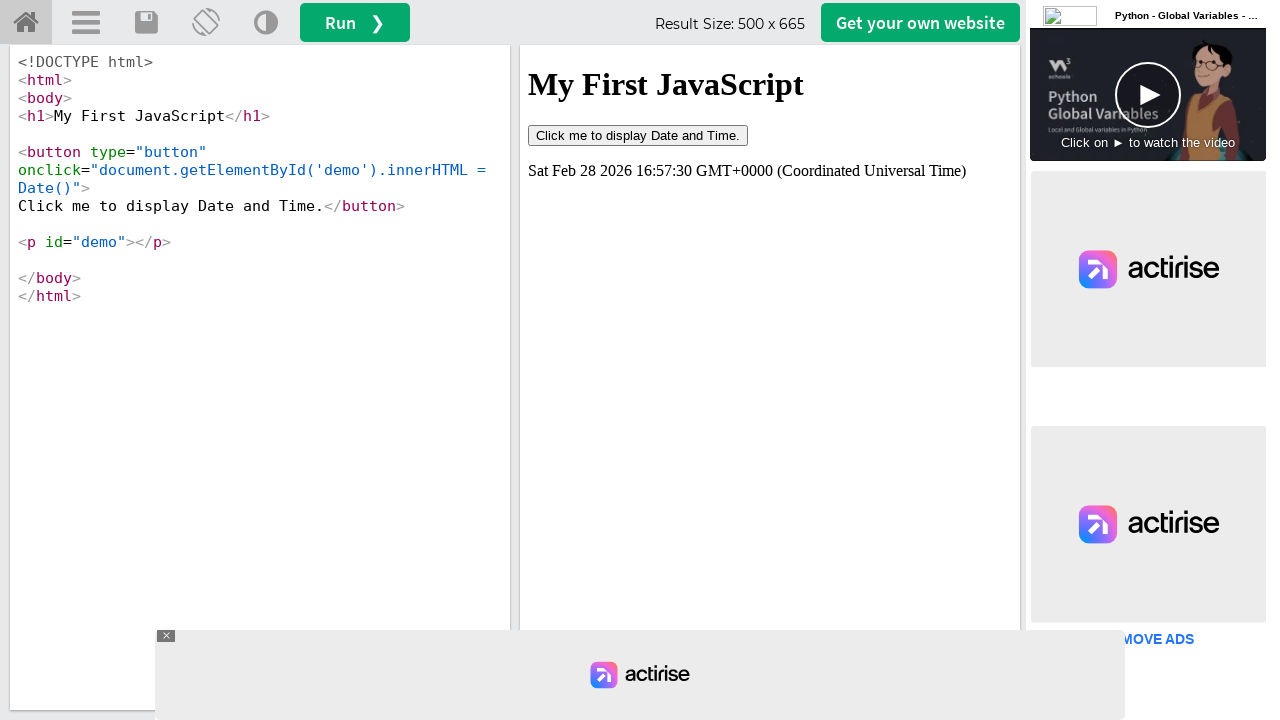